Tests multi-select dropdown by selecting multiple months and verifying the selections

Starting URL: http://multiple-select.wenzhixin.net.cn/examples#basic.html

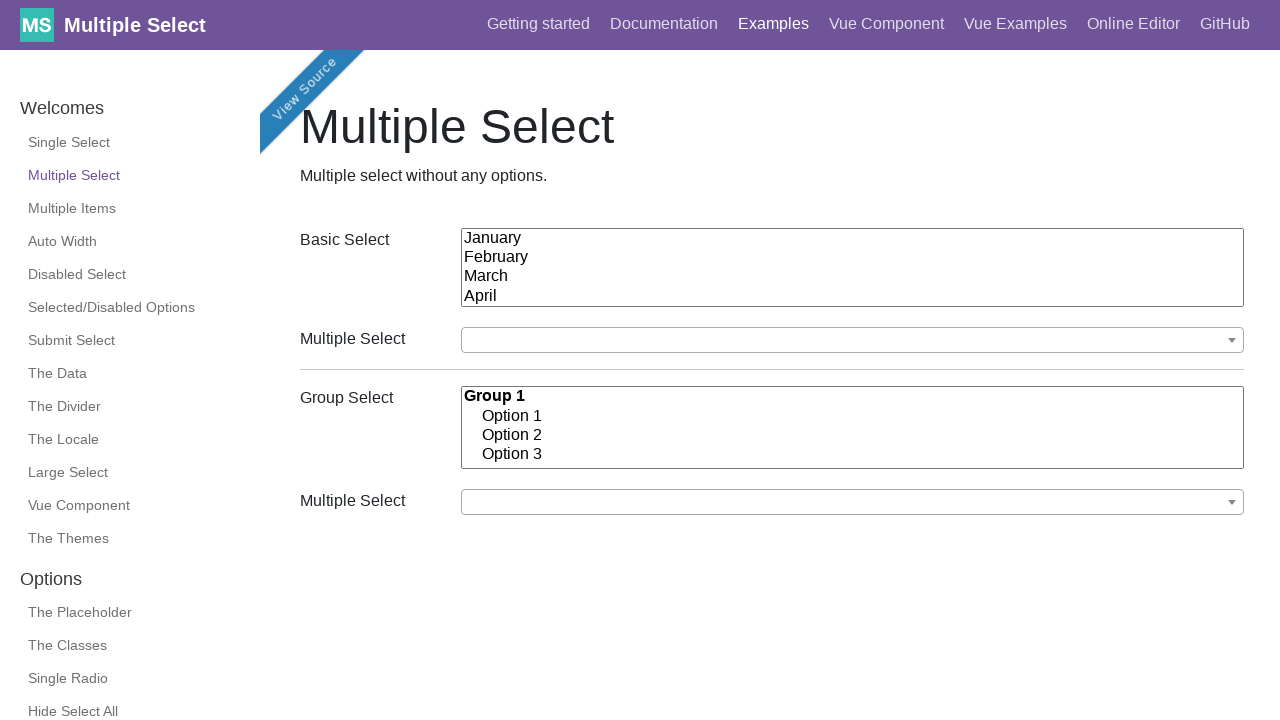

Switched to iframe for multi-select dropdown
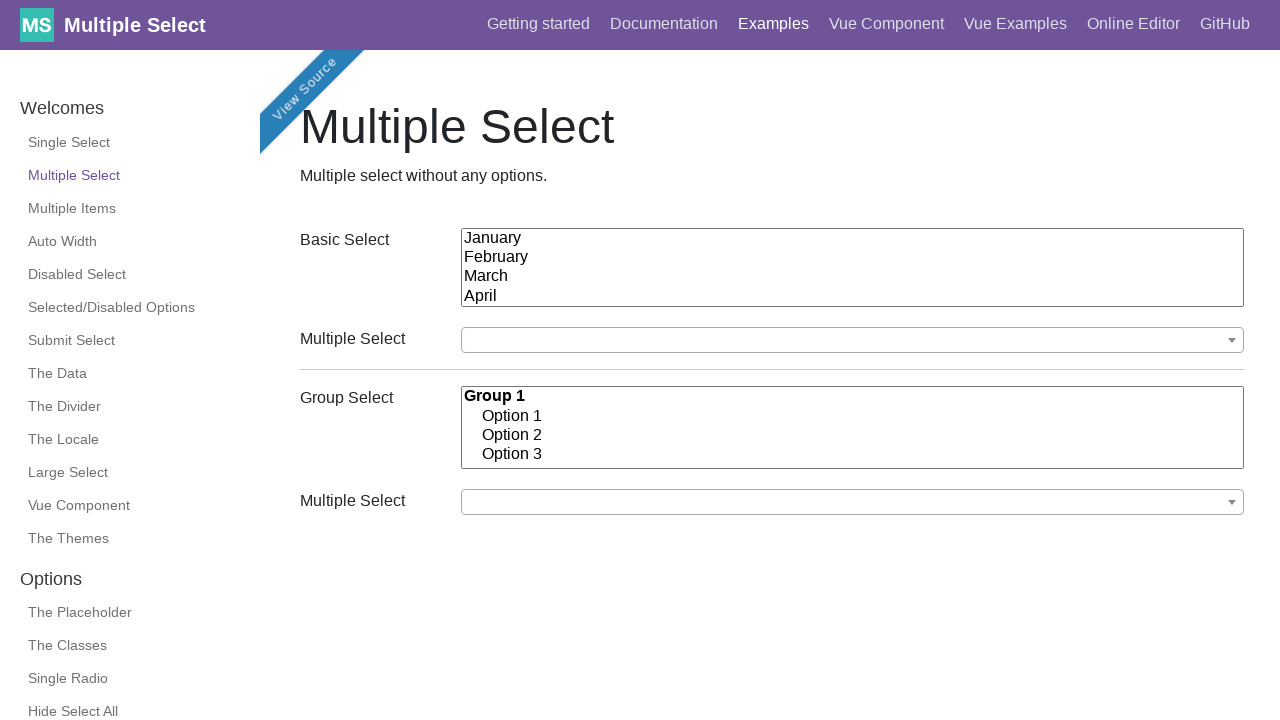

Opened multi-select dropdown at (853, 340) on iframe >> nth=0 >> internal:control=enter-frame >> xpath=//option/parent::select
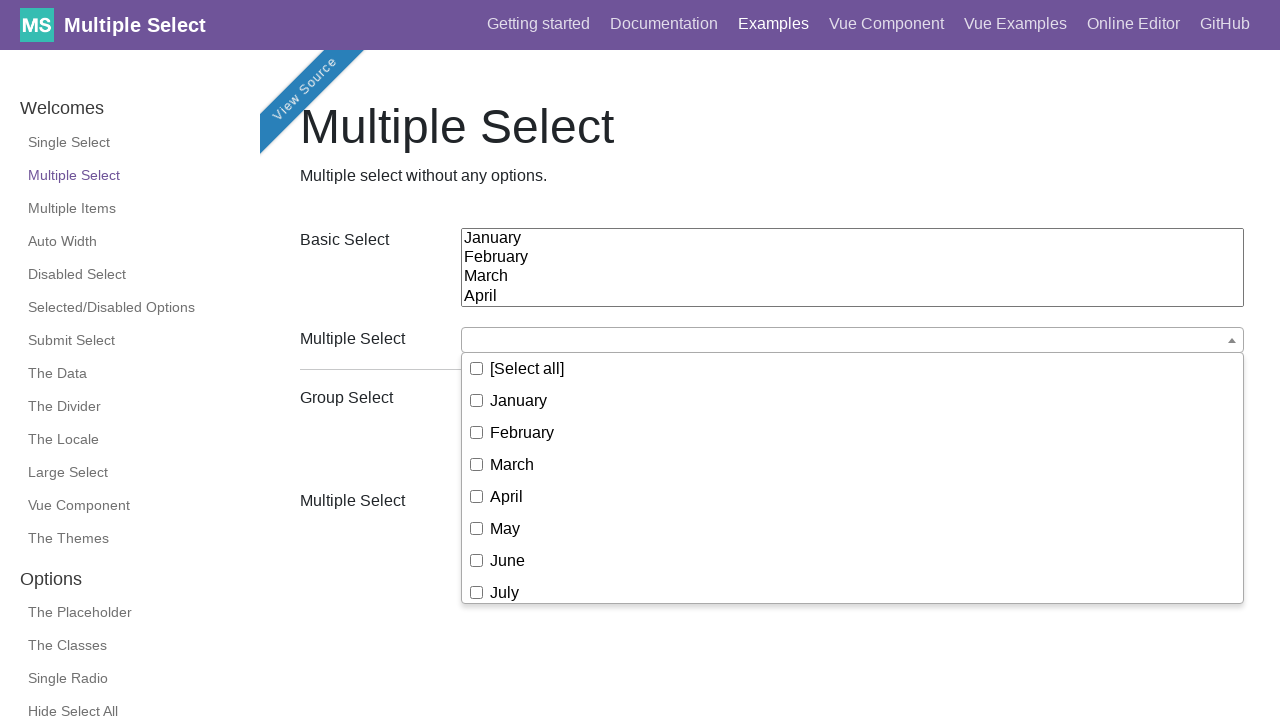

Selected January from dropdown at (519, 400) on iframe >> nth=0 >> internal:control=enter-frame >> xpath=//option/parent::select
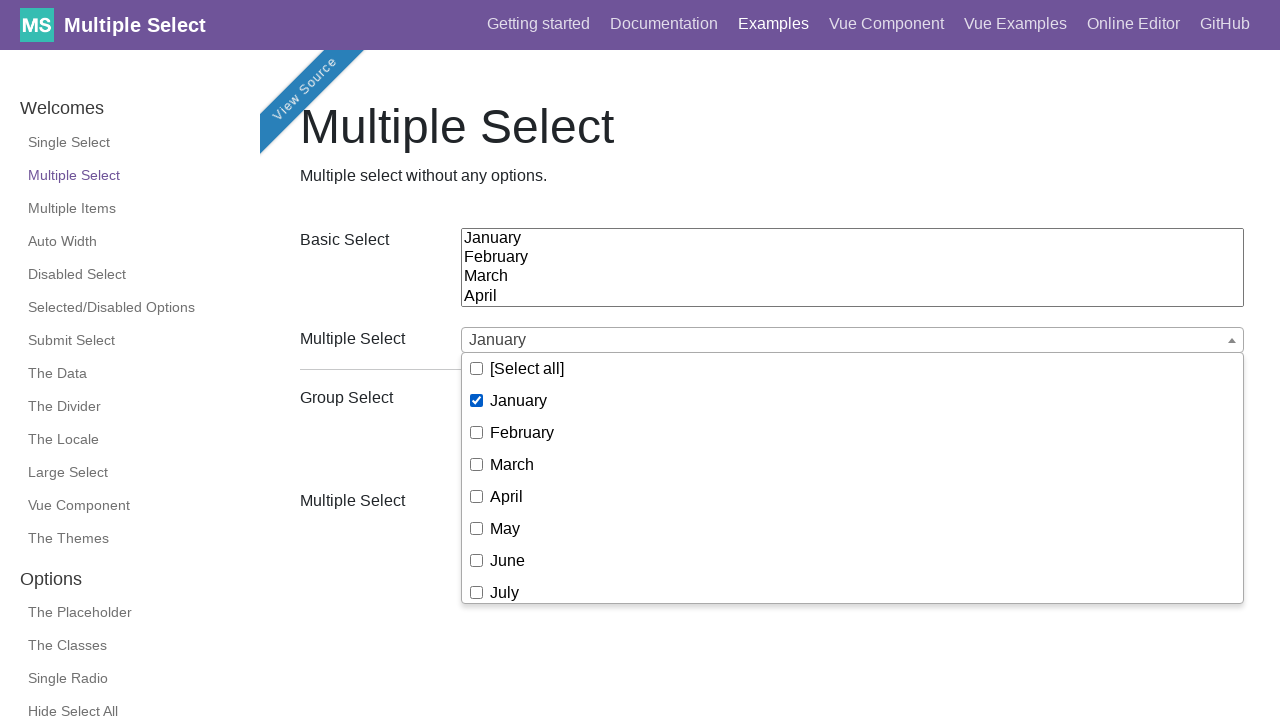

Selected April from dropdown at (507, 496) on iframe >> nth=0 >> internal:control=enter-frame >> xpath=//option/parent::select
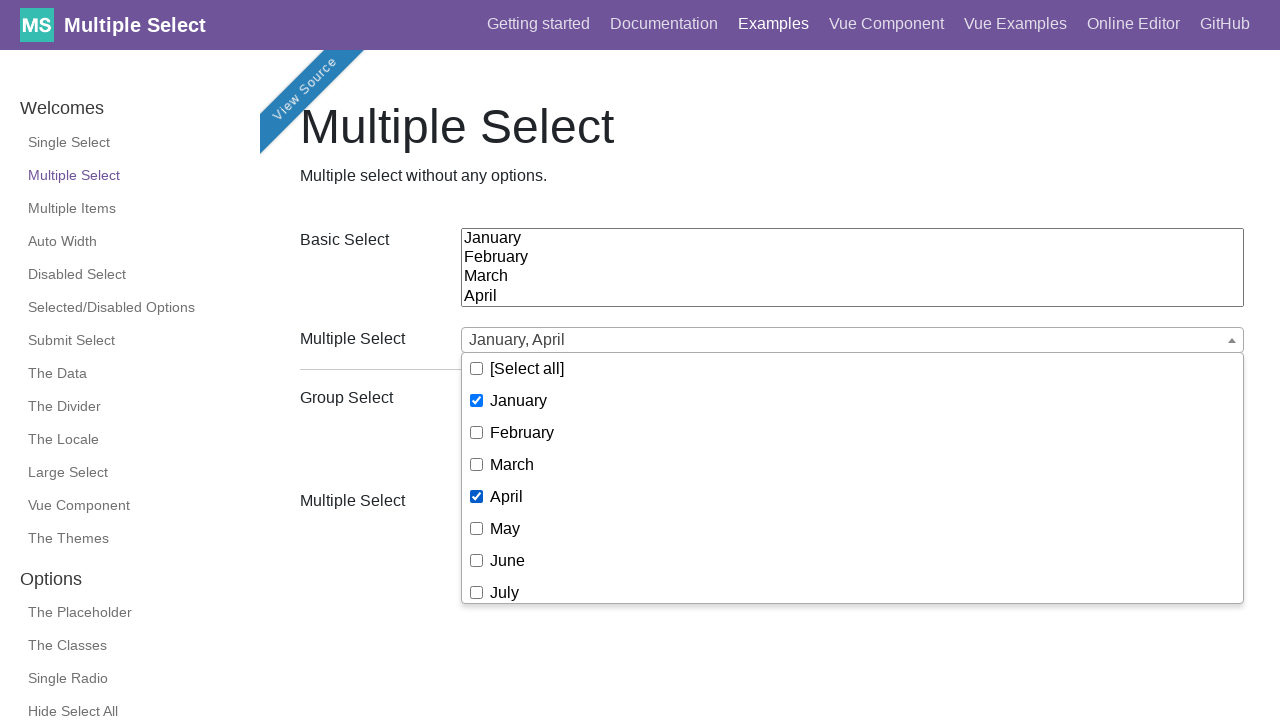

Selected July from dropdown at (505, 592) on iframe >> nth=0 >> internal:control=enter-frame >> xpath=//option/parent::select
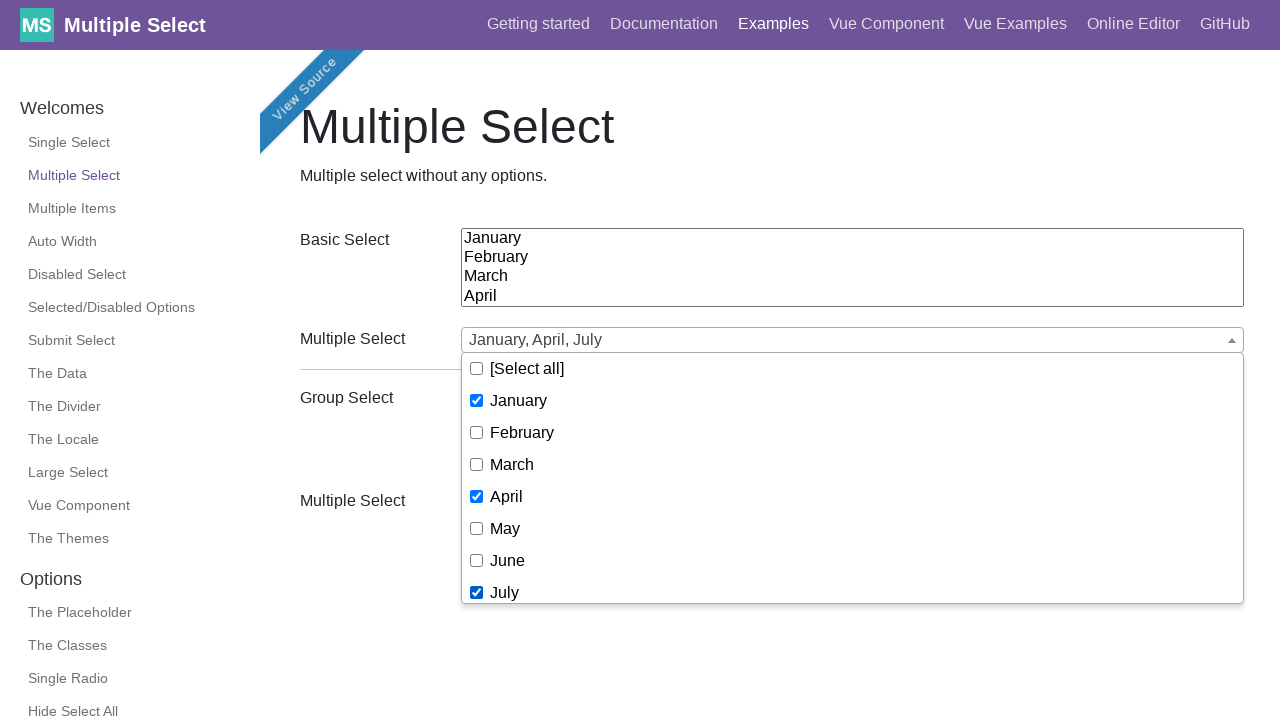

Waited 2 seconds for selections to register
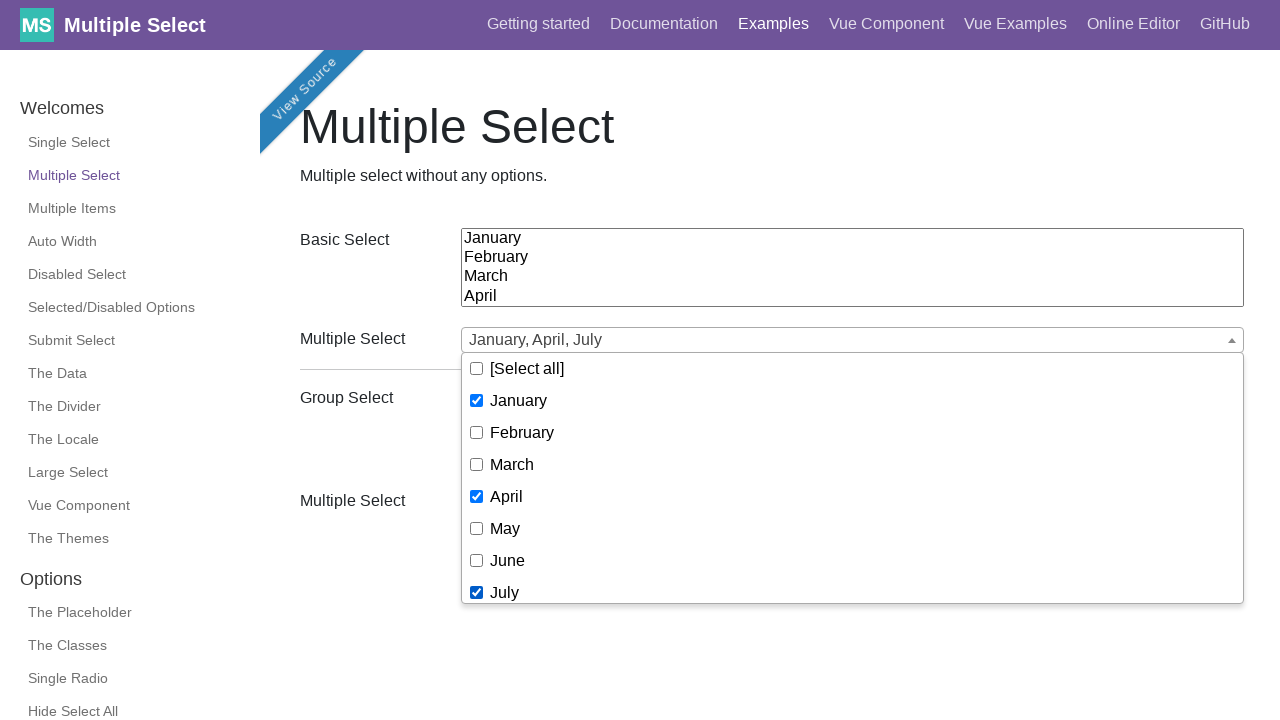

Reloaded page
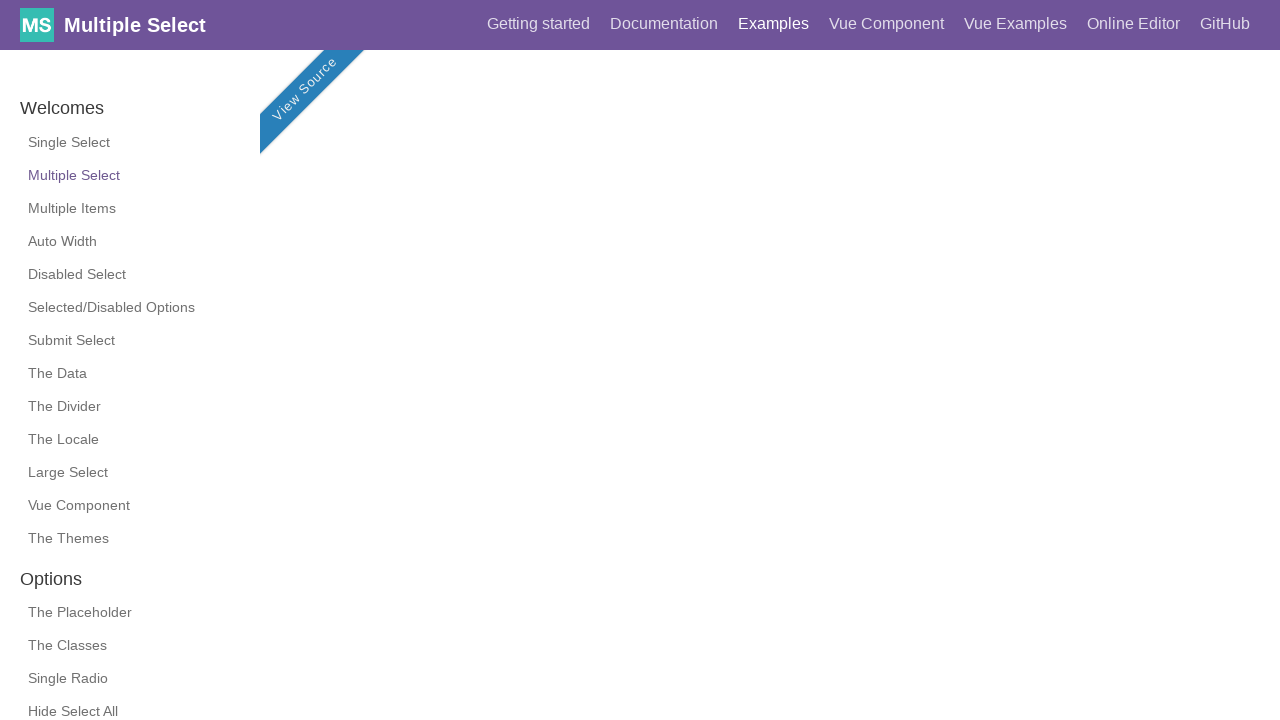

Re-switched to iframe after page reload
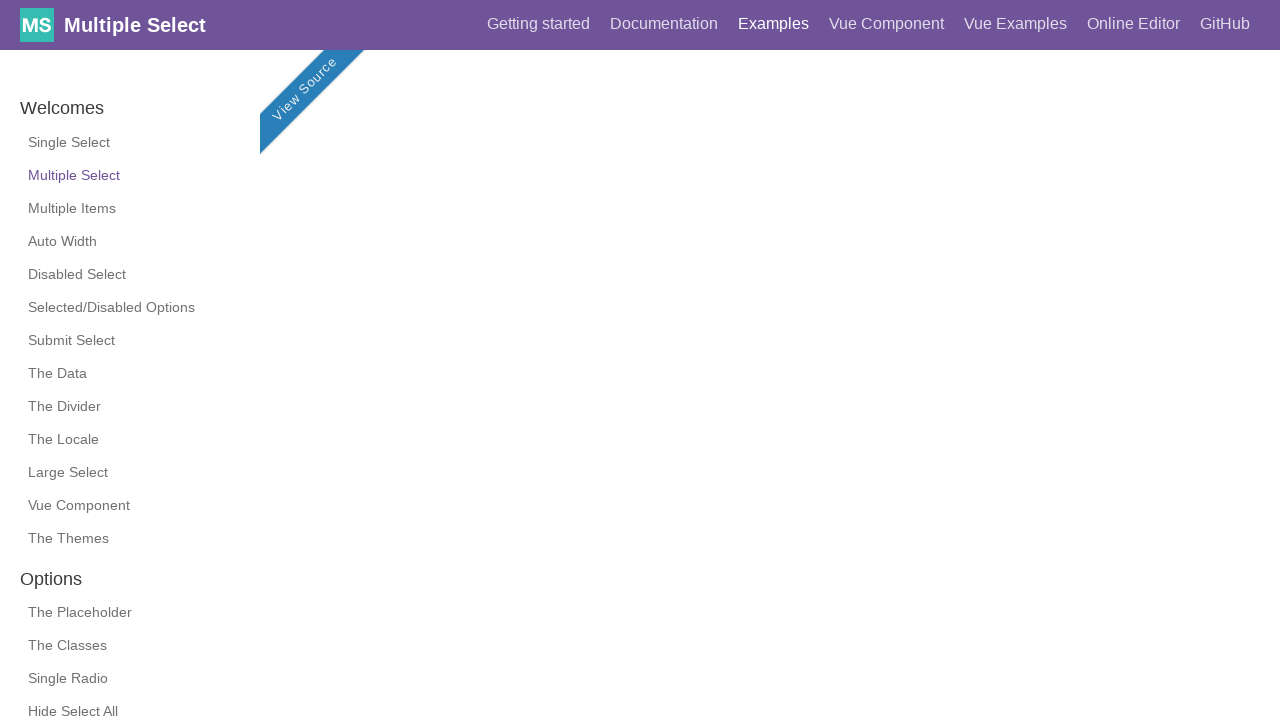

Opened multi-select dropdown again at (853, 340) on iframe >> nth=0 >> internal:control=enter-frame >> xpath=//option/parent::select
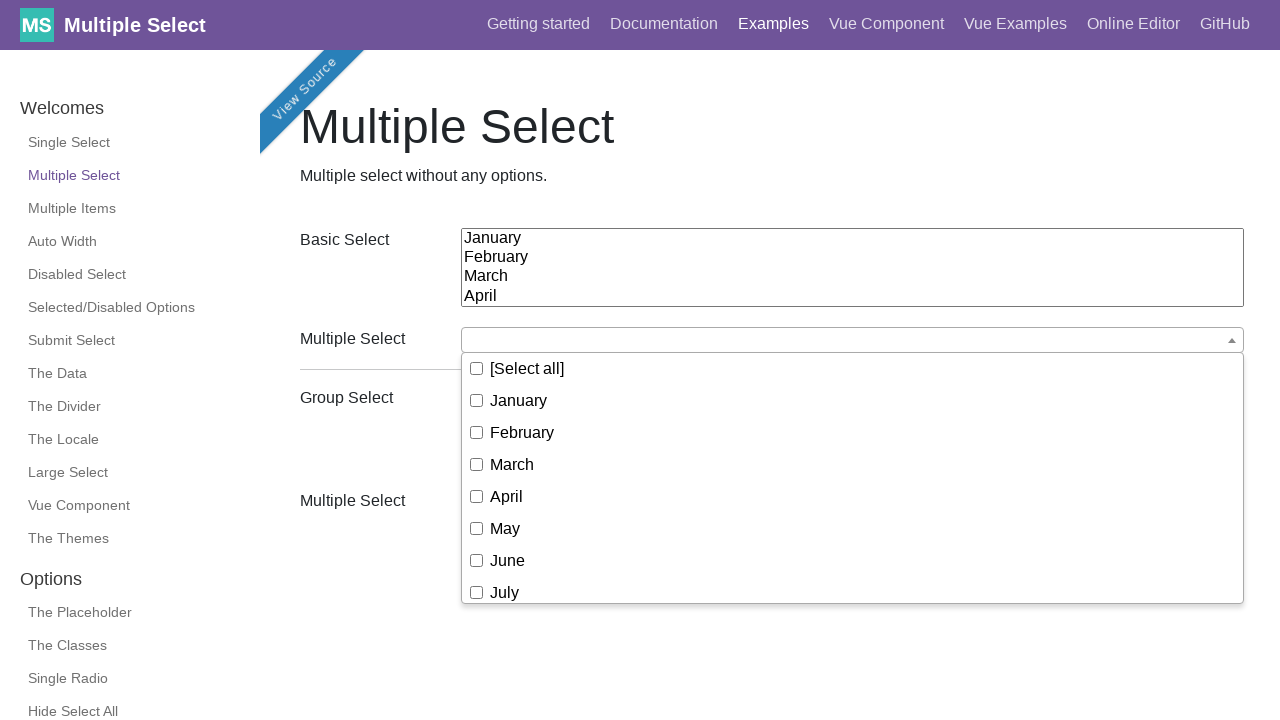

Selected January from dropdown (second time) at (519, 400) on iframe >> nth=0 >> internal:control=enter-frame >> xpath=//option/parent::select
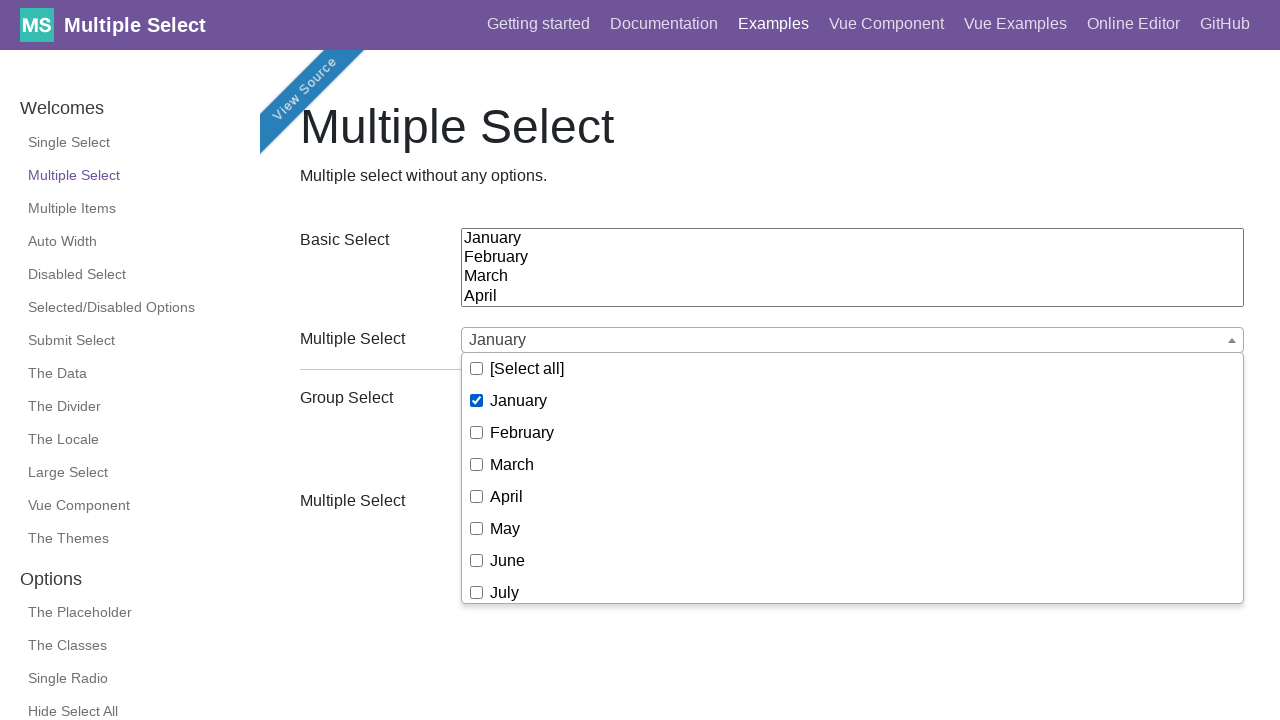

Selected April from dropdown (second time) at (507, 496) on iframe >> nth=0 >> internal:control=enter-frame >> xpath=//option/parent::select
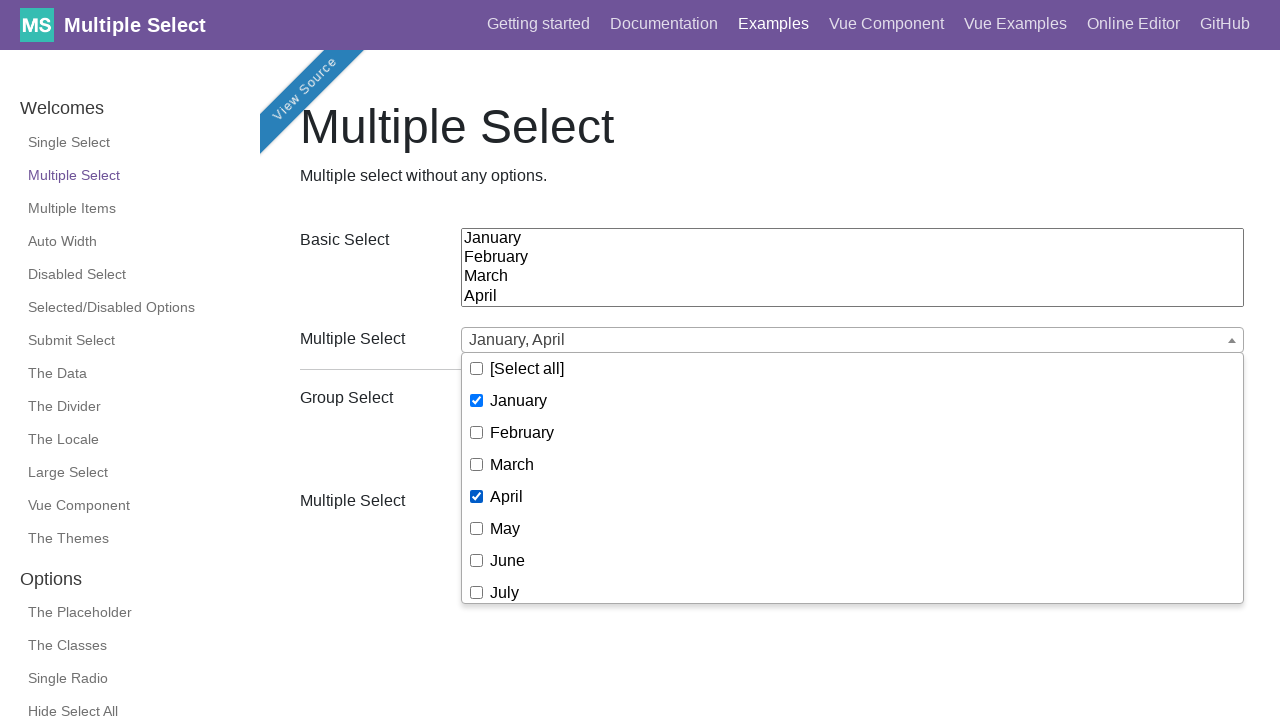

Selected July from dropdown (second time) at (505, 592) on iframe >> nth=0 >> internal:control=enter-frame >> xpath=//option/parent::select
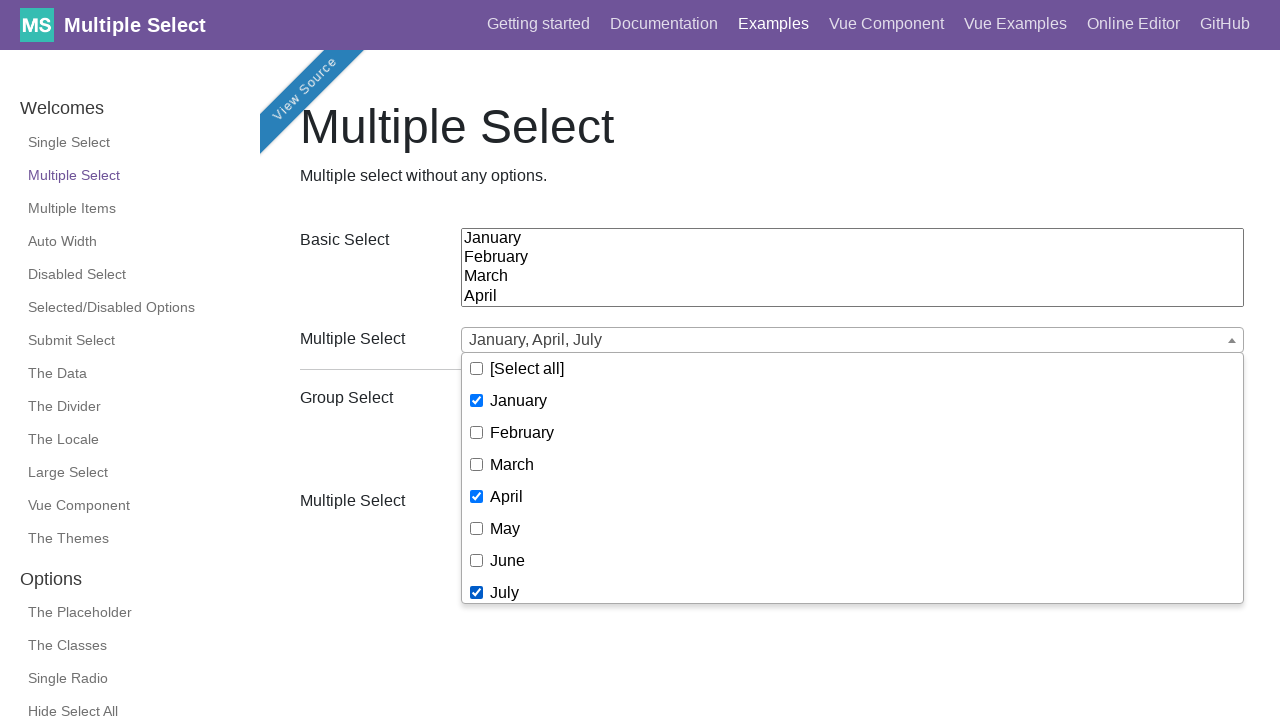

Selected September from dropdown at (529, 490) on iframe >> nth=0 >> internal:control=enter-frame >> xpath=//option/parent::select
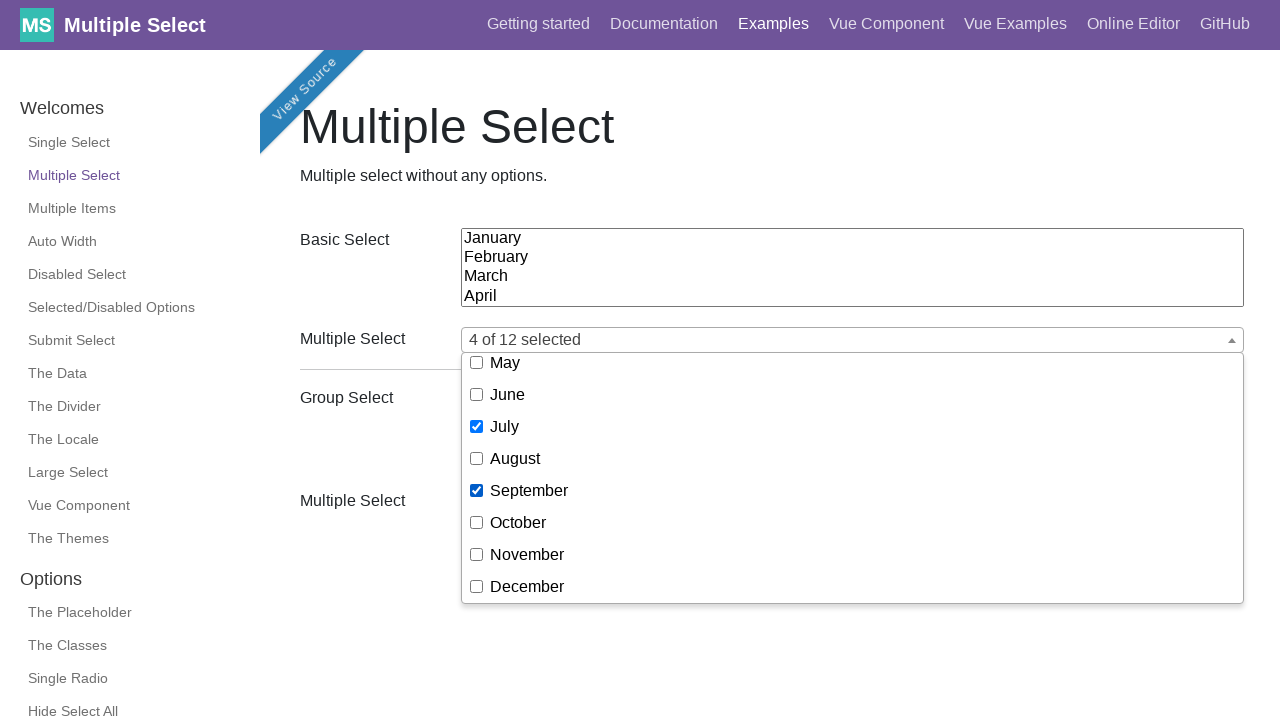

Waited 2 seconds for all selections to register
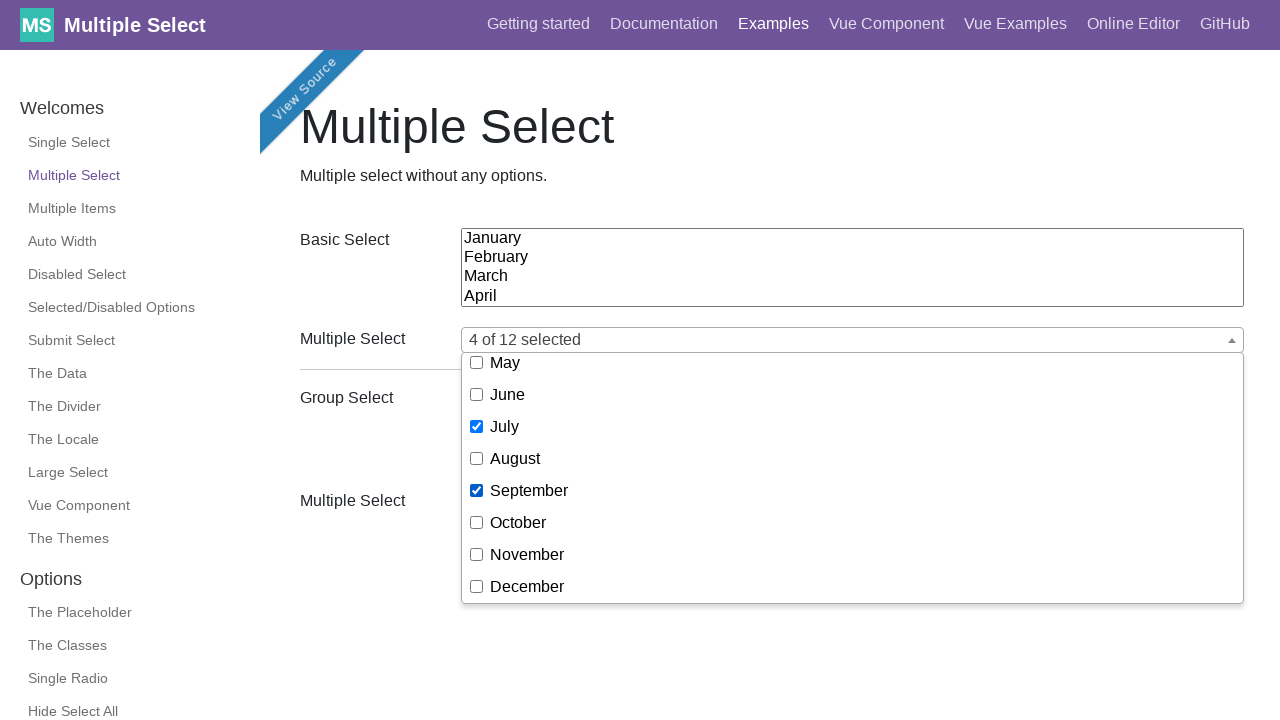

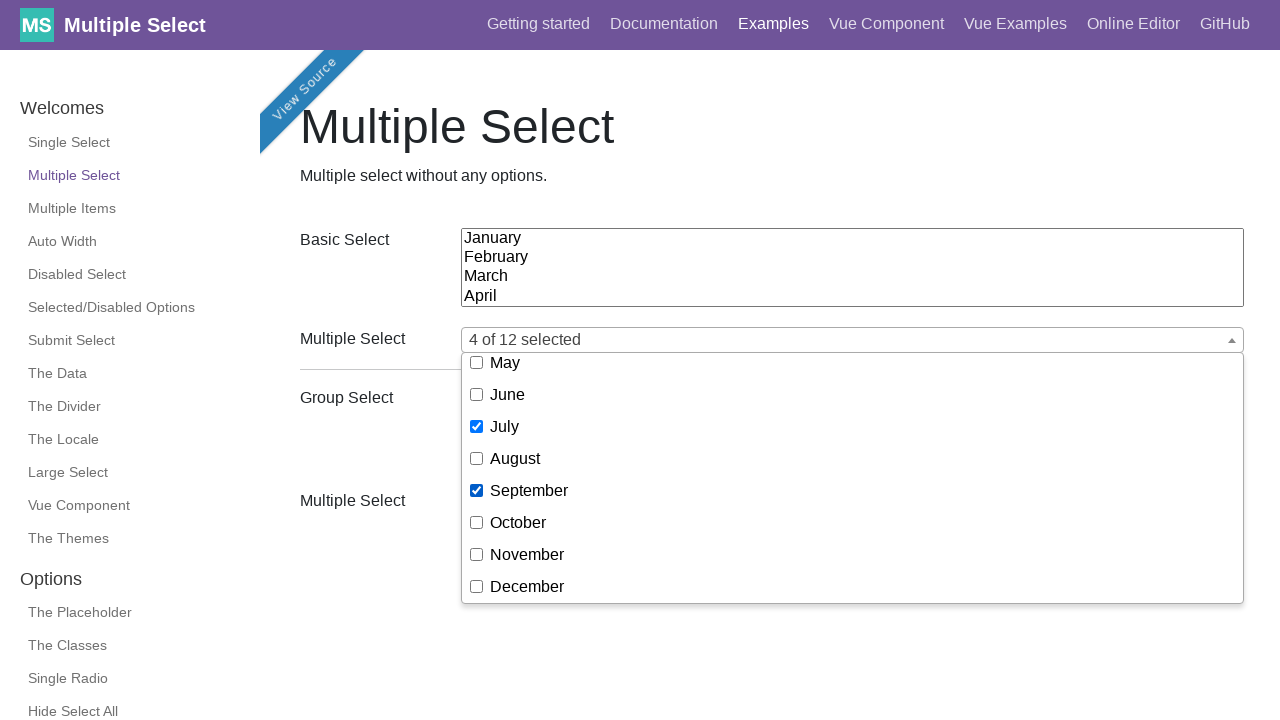